Tests explicit wait functionality by clicking a button that starts a timer and waiting for a specific element to become visible

Starting URL: http://seleniumpractise.blogspot.com/2016/08/how-to-use-explicit-wait-in-selenium.html

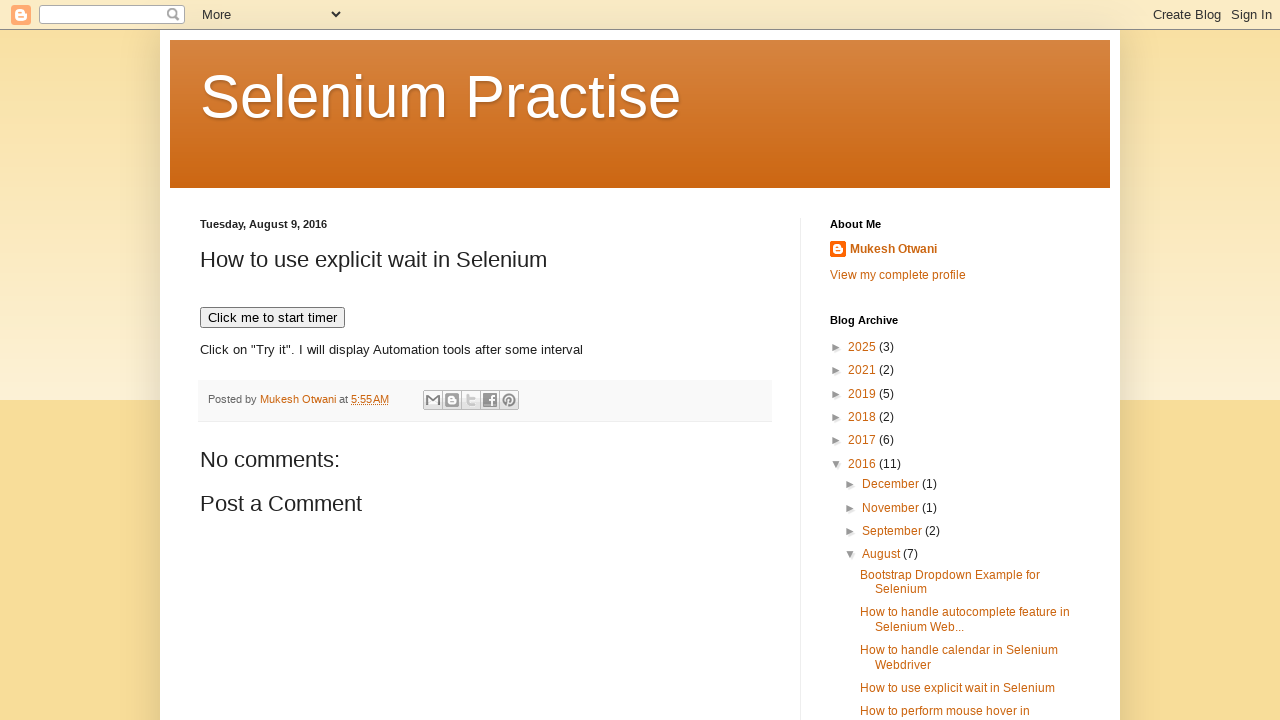

Clicked button to start timer at (272, 318) on xpath=//button[text()='Click me to start timer']
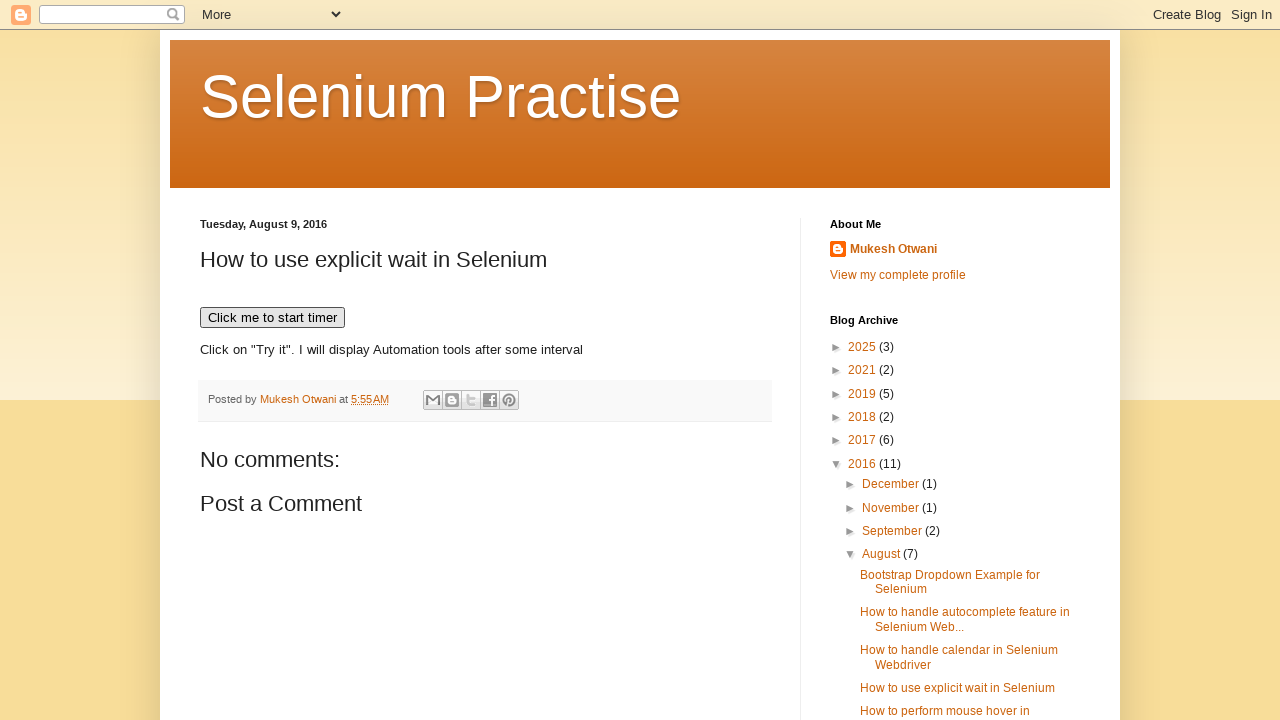

Waited for WebDriver text element to become visible
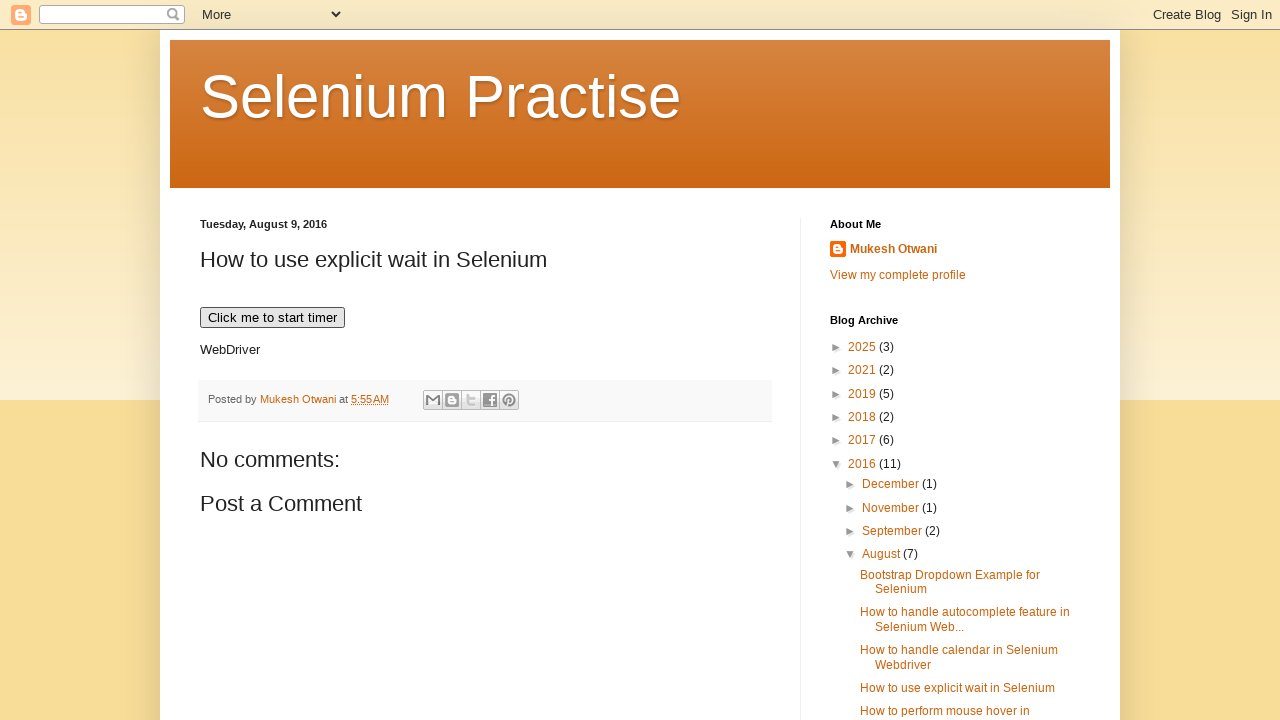

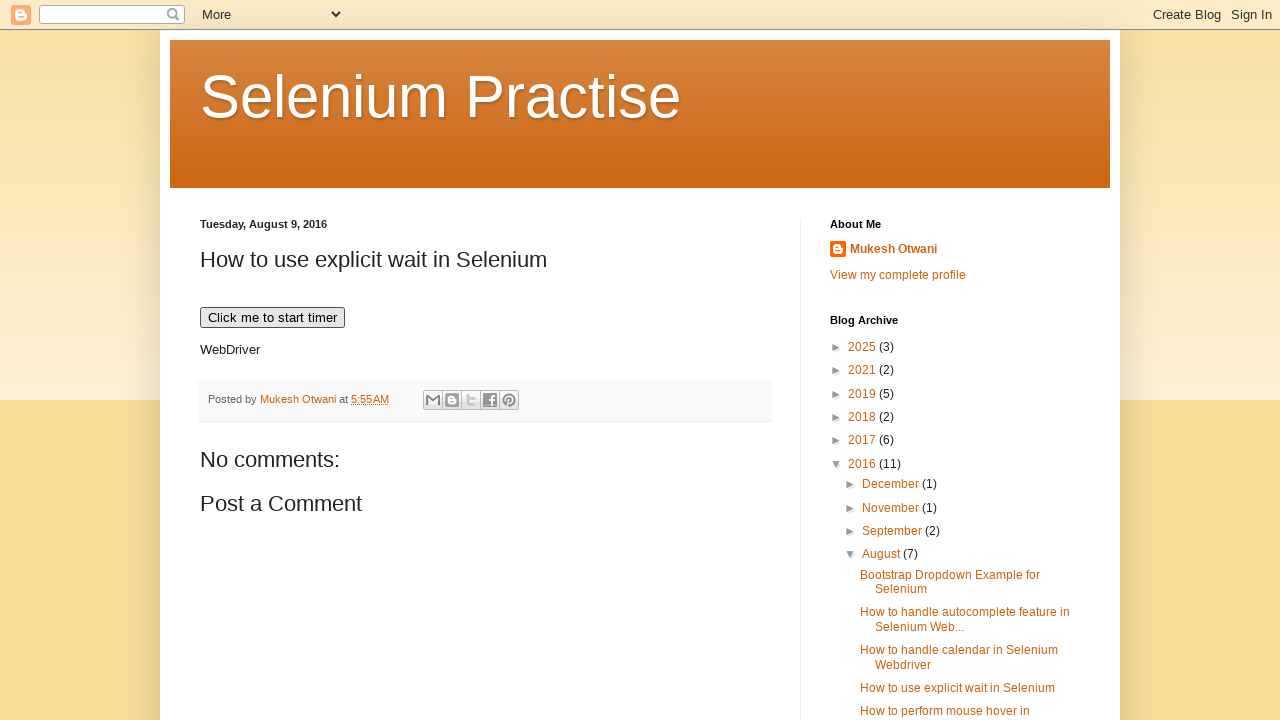